Tests dropdown selection functionality by selecting options using index and value methods

Starting URL: https://the-internet.herokuapp.com/dropdown

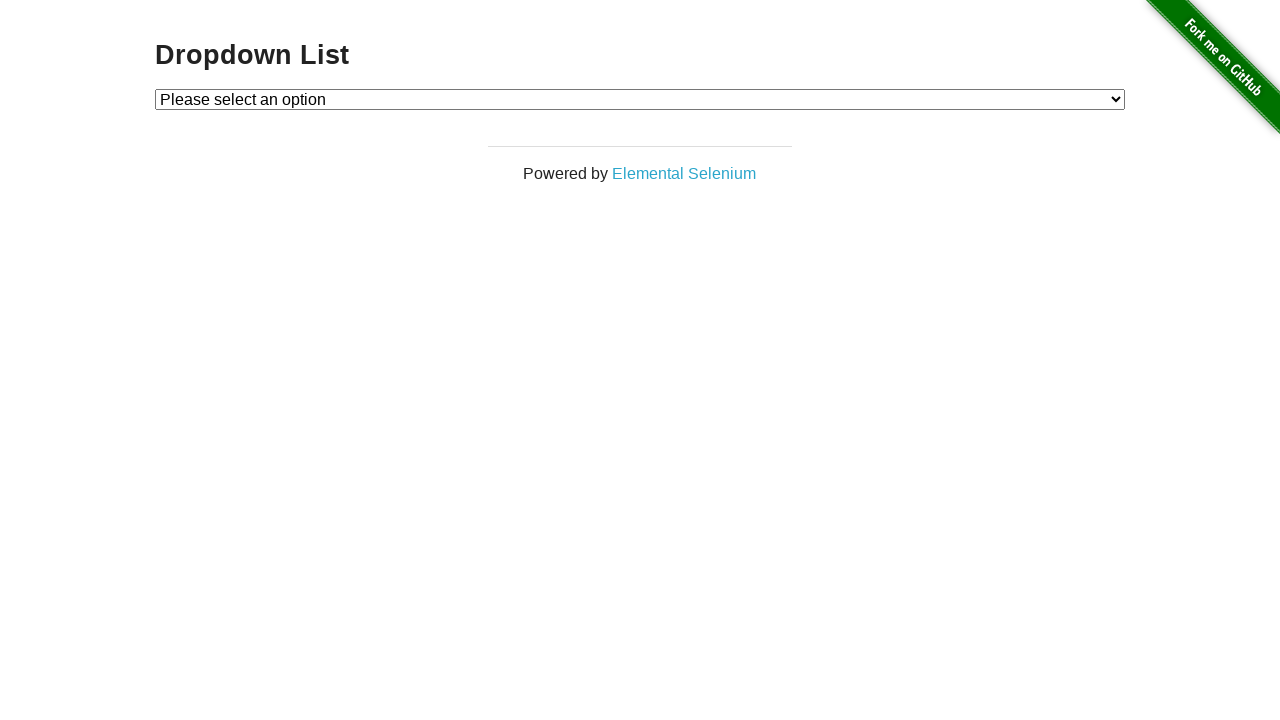

Located dropdown element with id 'dropdown'
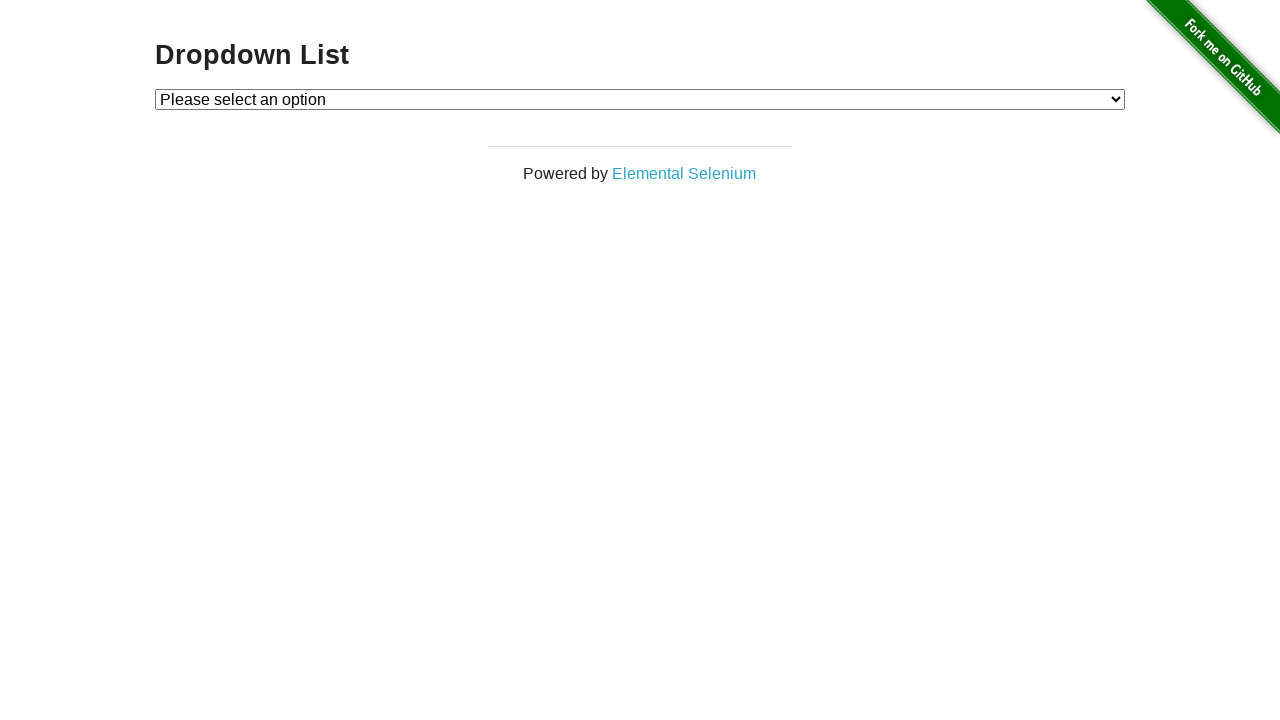

Selected dropdown option by index 1 (Option 1) on #dropdown
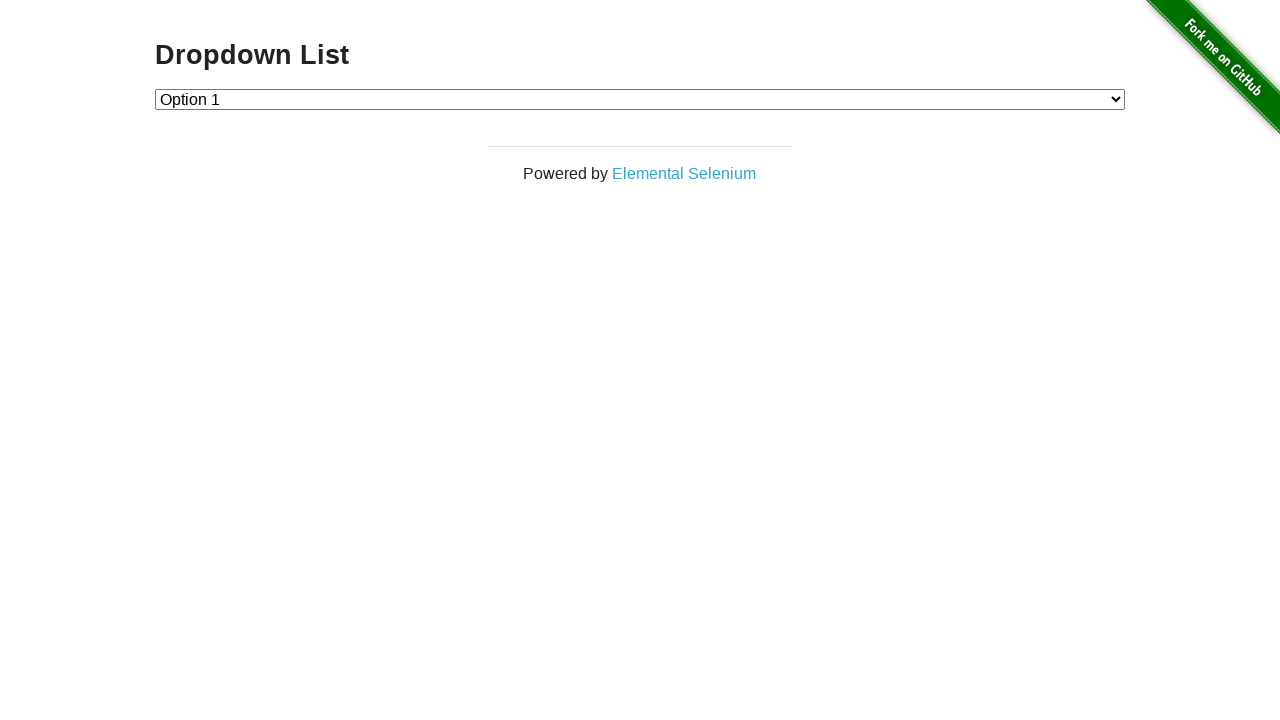

Selected dropdown option by value '2' (Option 2) on #dropdown
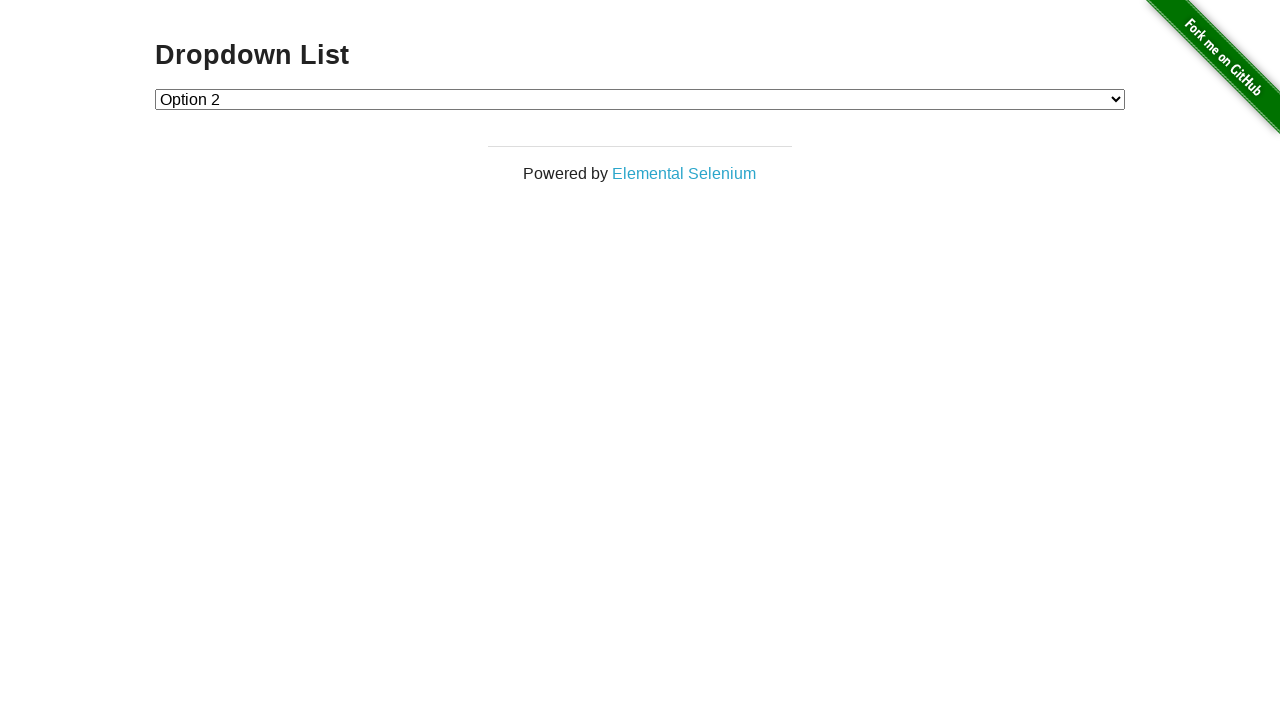

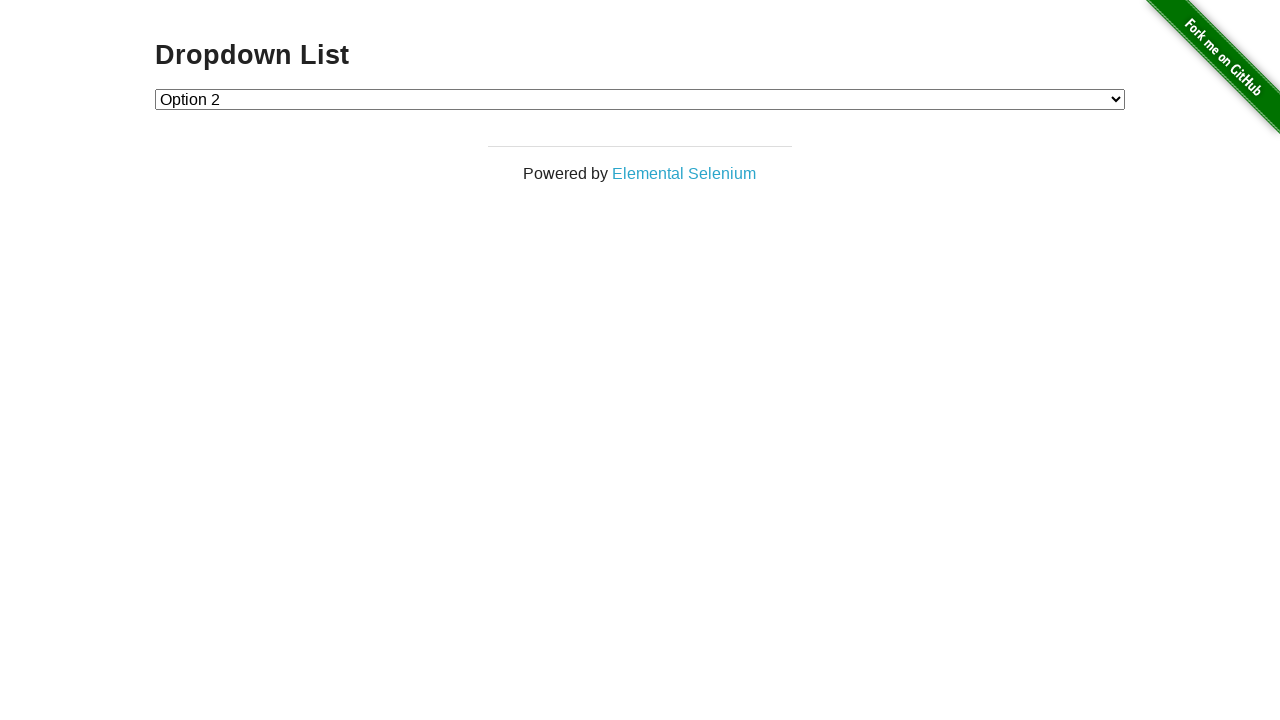